Tests the 'Completed' filter by adding a todo, marking it complete, and clicking the Completed filter.

Starting URL: https://demo.playwright.dev/todomvc

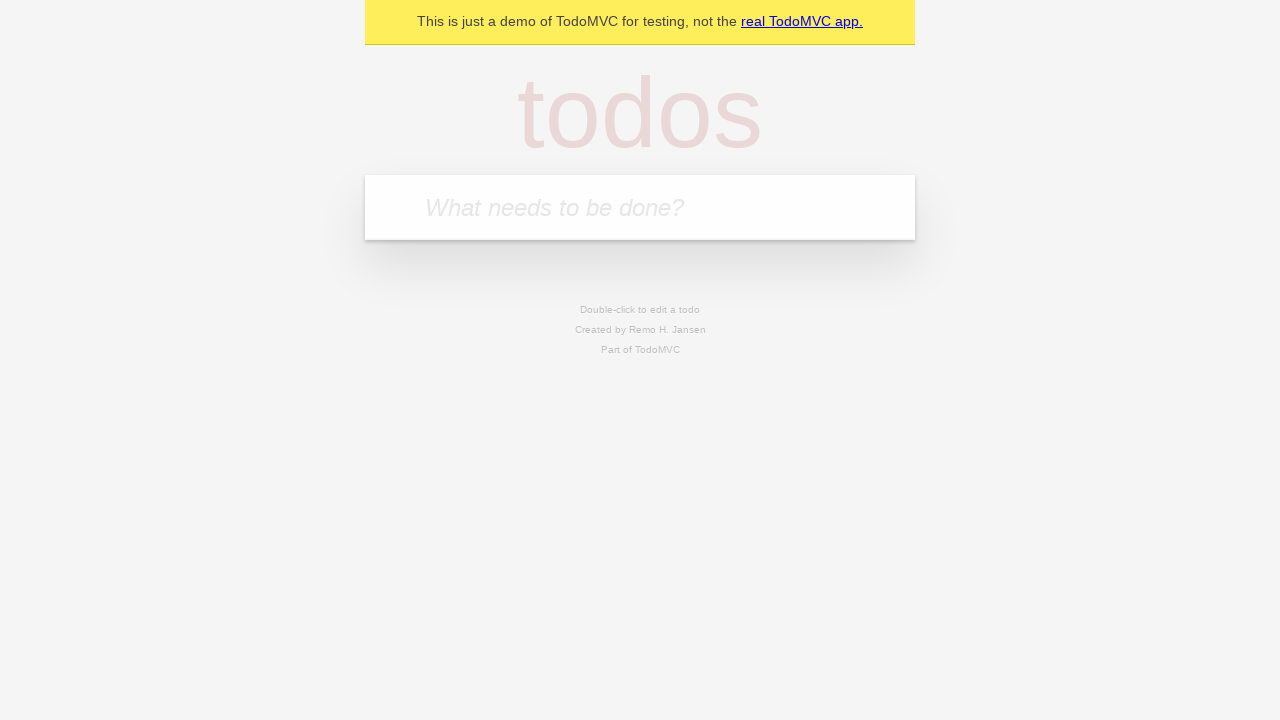

Clicked on the new todo input field at (640, 207) on input.new-todo
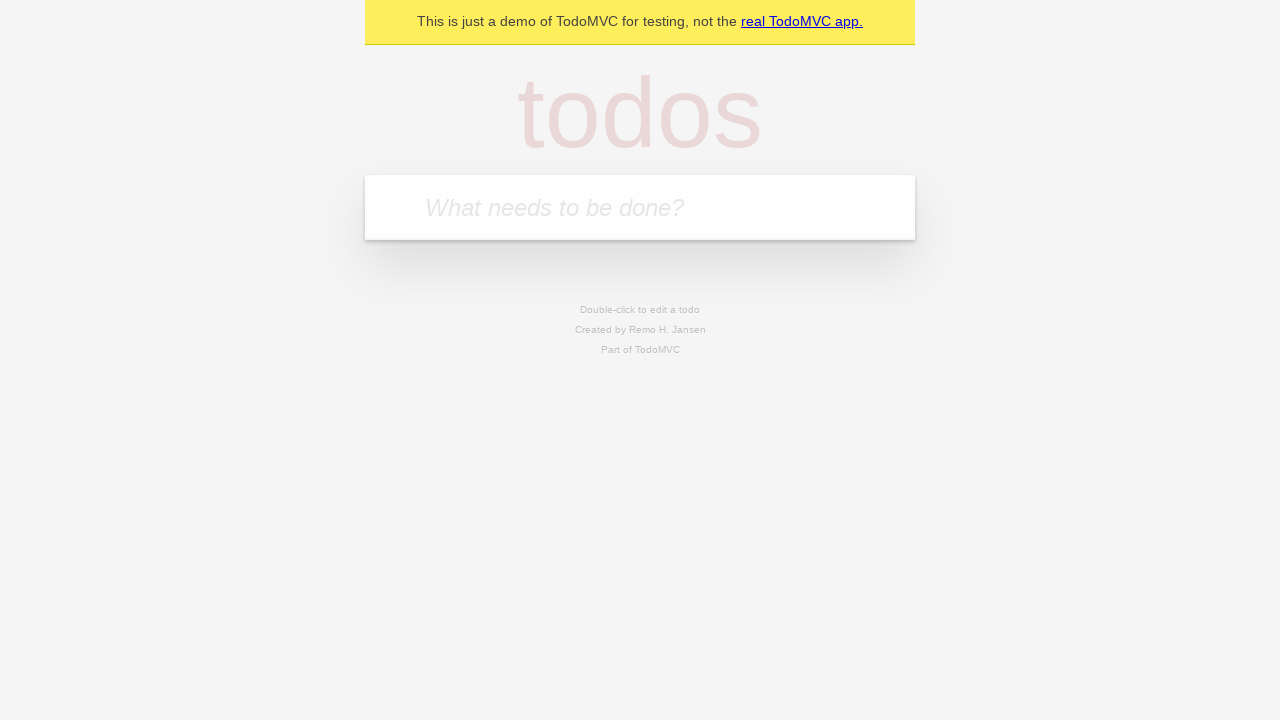

Filled new todo input with 'Buy fruits' on input.new-todo
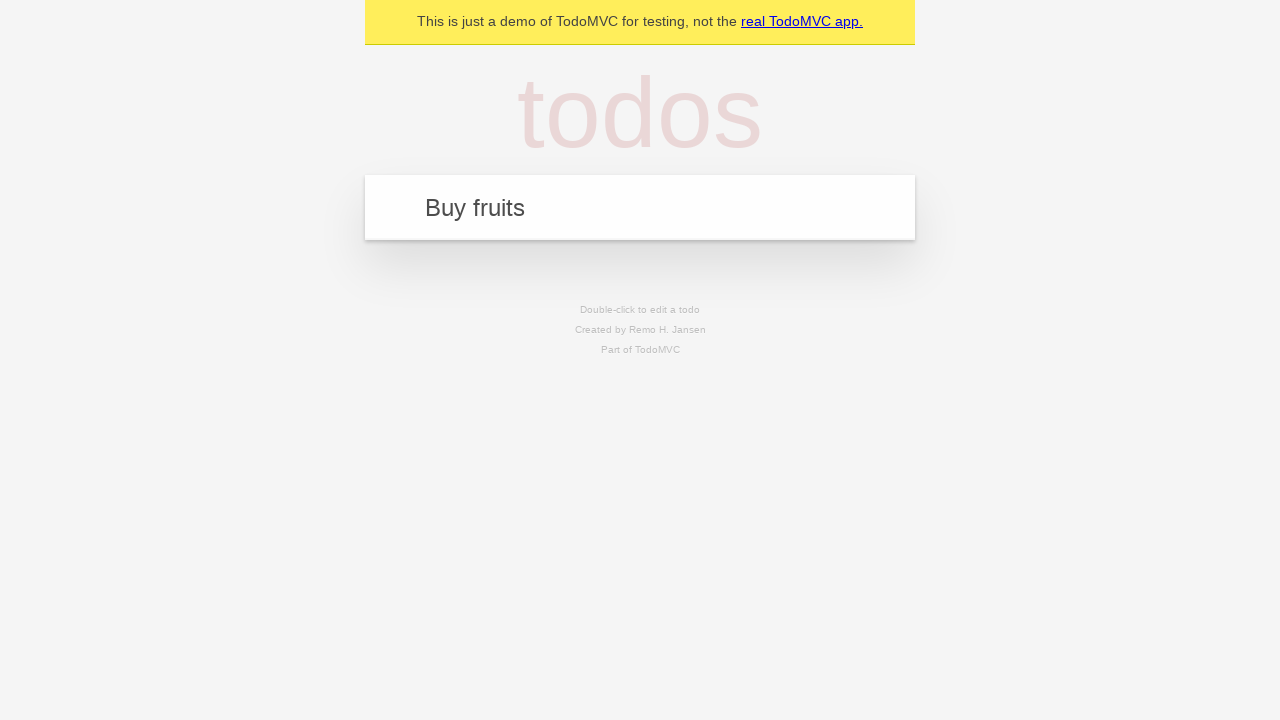

Pressed Enter to create the todo on input.new-todo
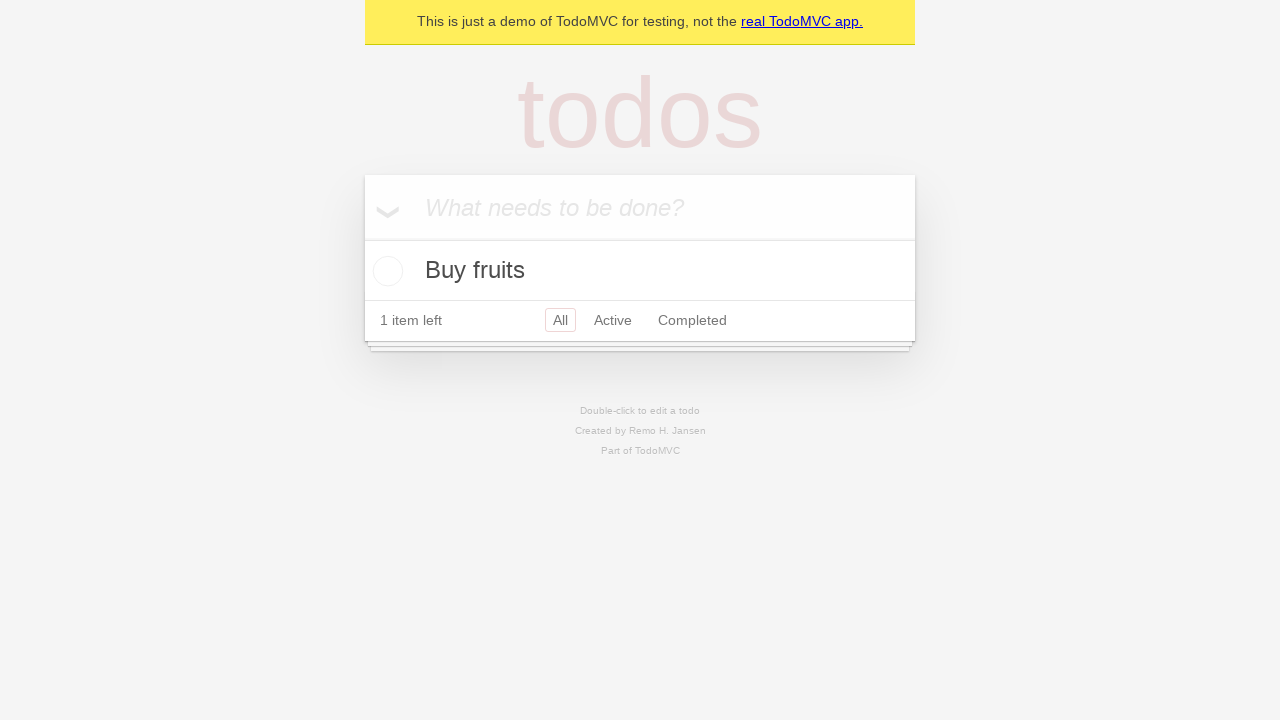

Checked the toggle to mark todo as completed at (385, 271) on .toggle
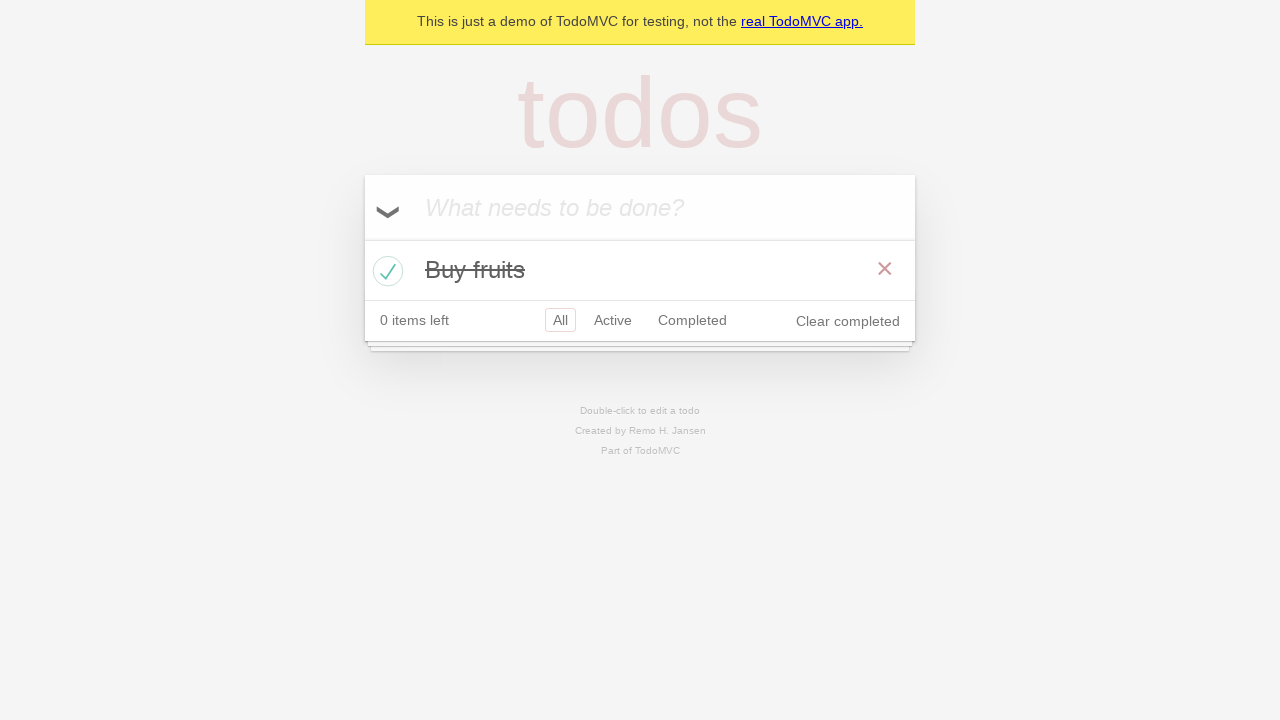

Clicked on the 'Completed' filter button at (692, 320) on text=Completed
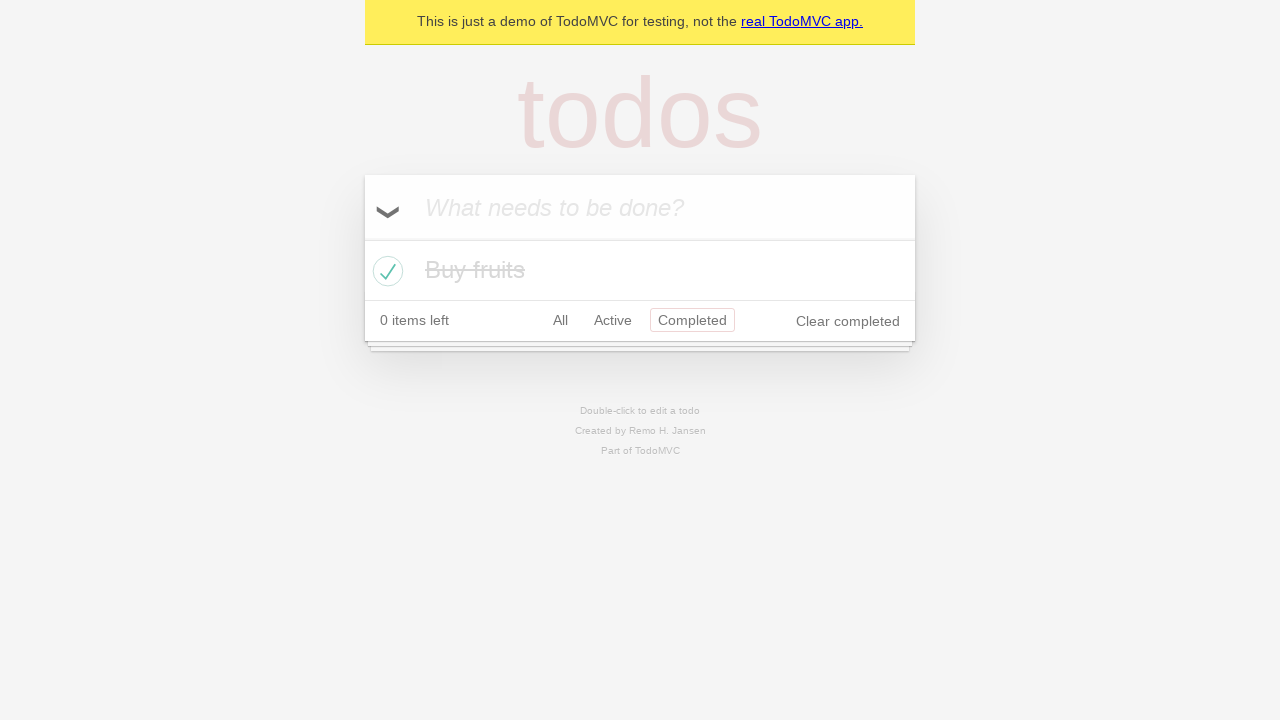

Verified the completed todo is visible in the Completed filter view
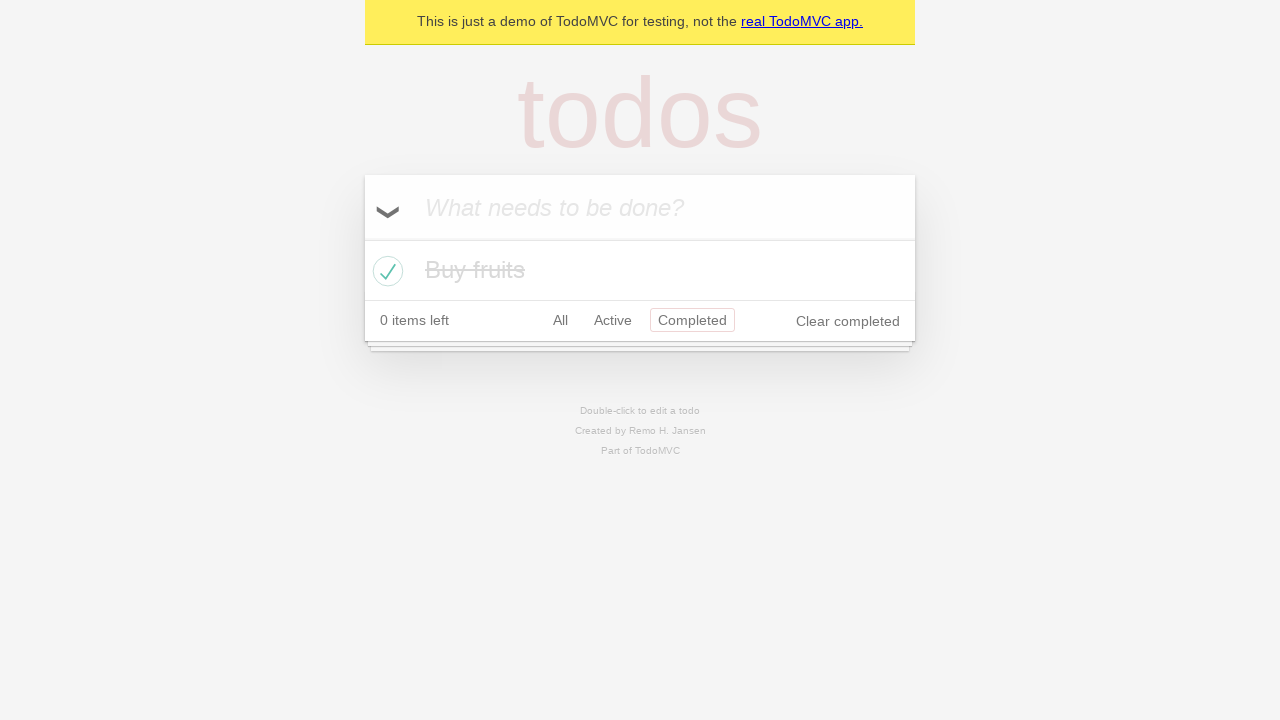

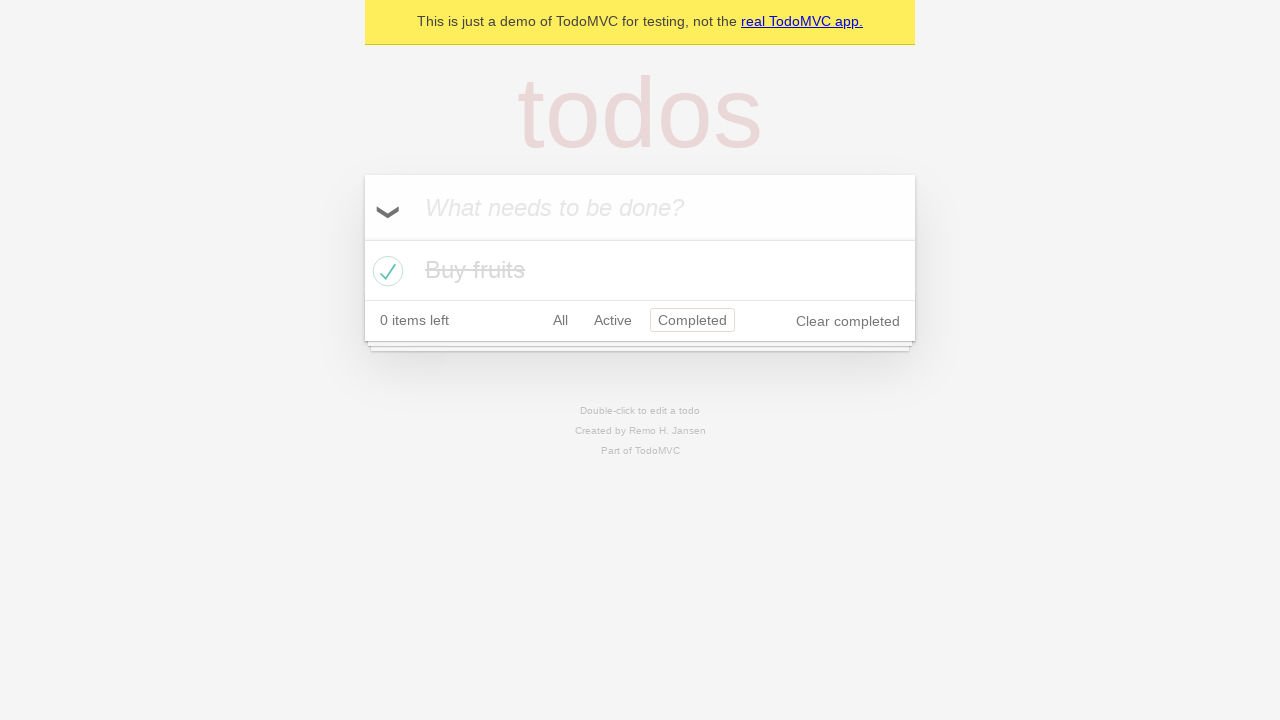